Tests file download functionality on the Selenium downloads page by clicking the first download link

Starting URL: https://www.selenium.dev/downloads/

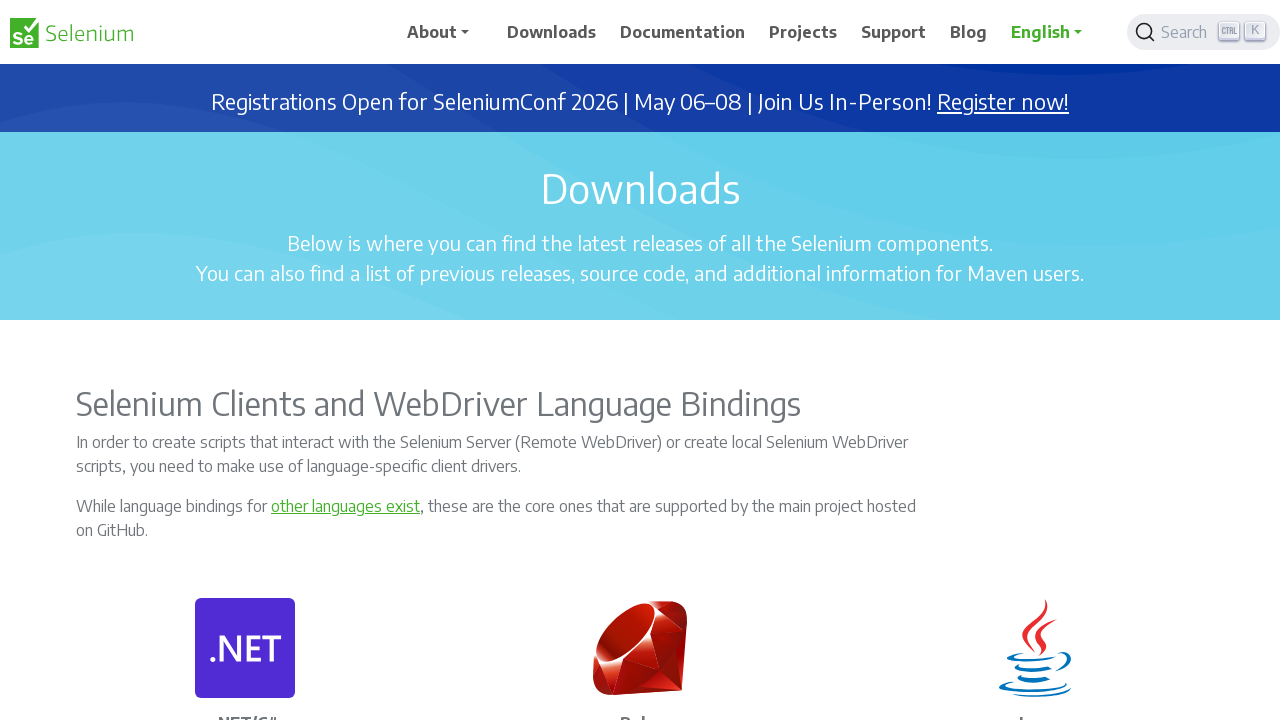

Clicked the first download link on Selenium downloads page at (830, 361) on (//p[@class='card-text'])[1]/a
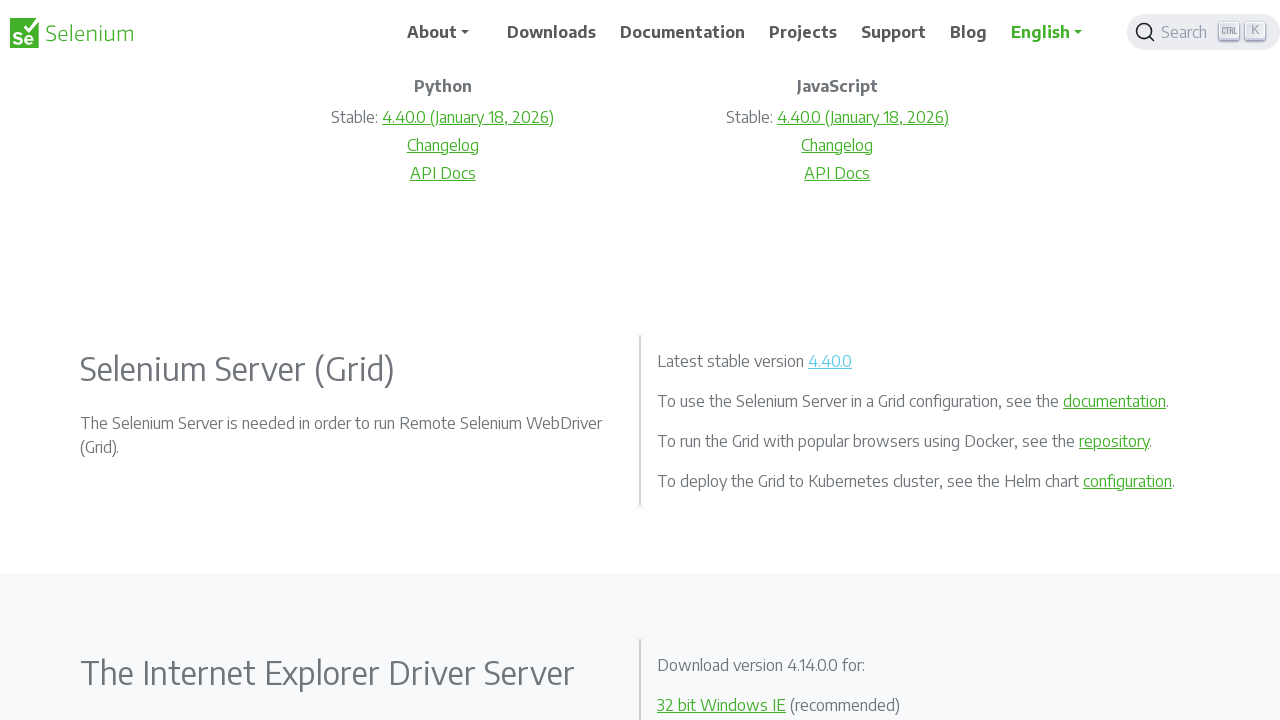

File download completed and captured
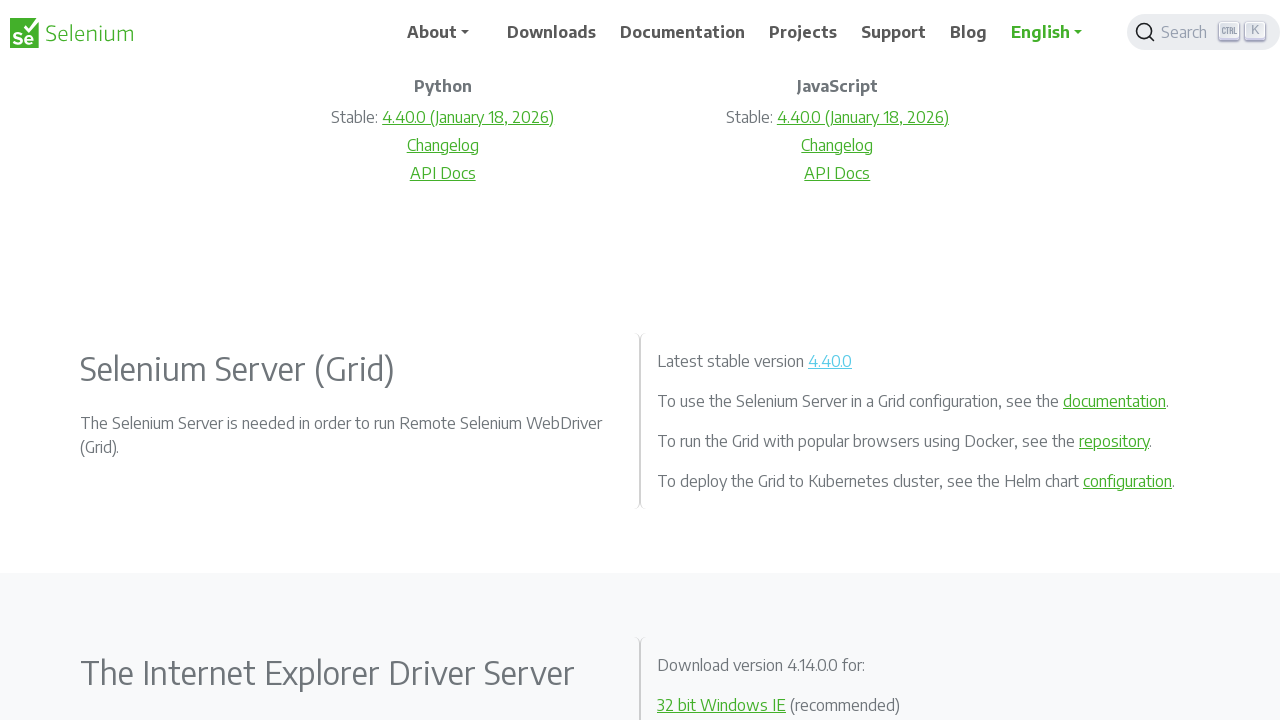

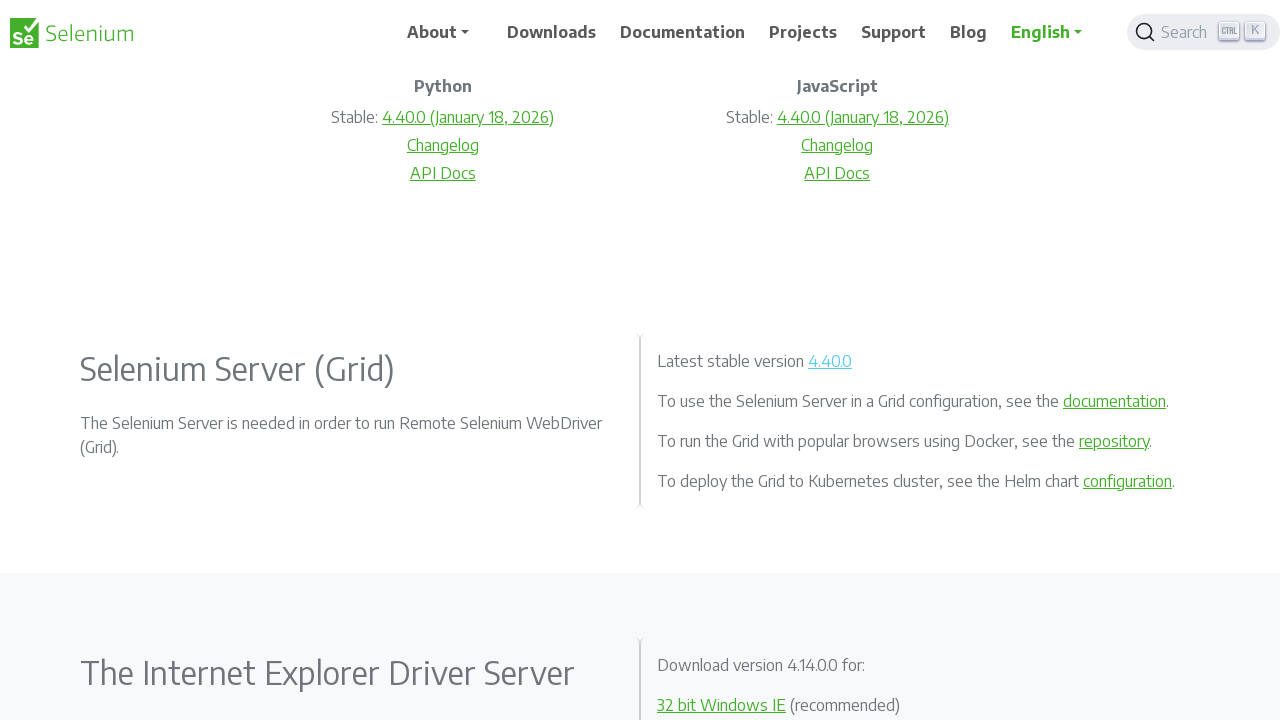